Navigates to Urban Ladder website for window handling validation

Starting URL: https://www.urbanladder.com/

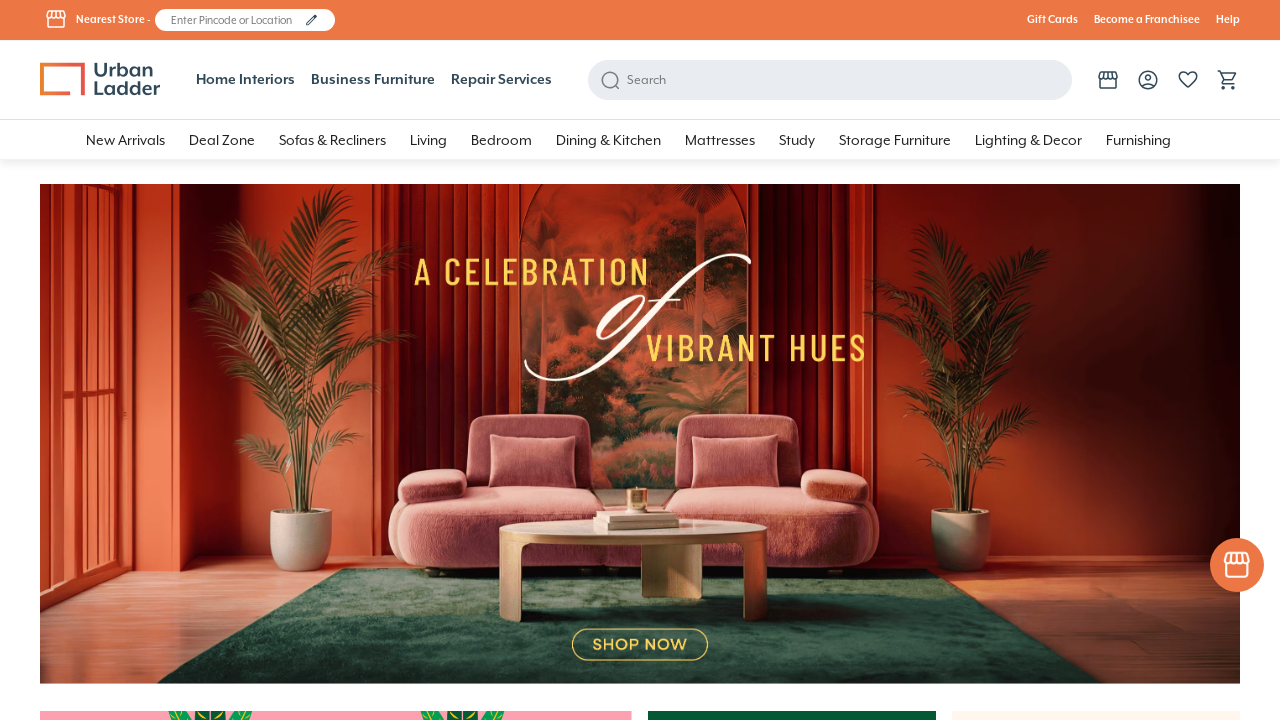

Urban Ladder website page loaded with networkidle state
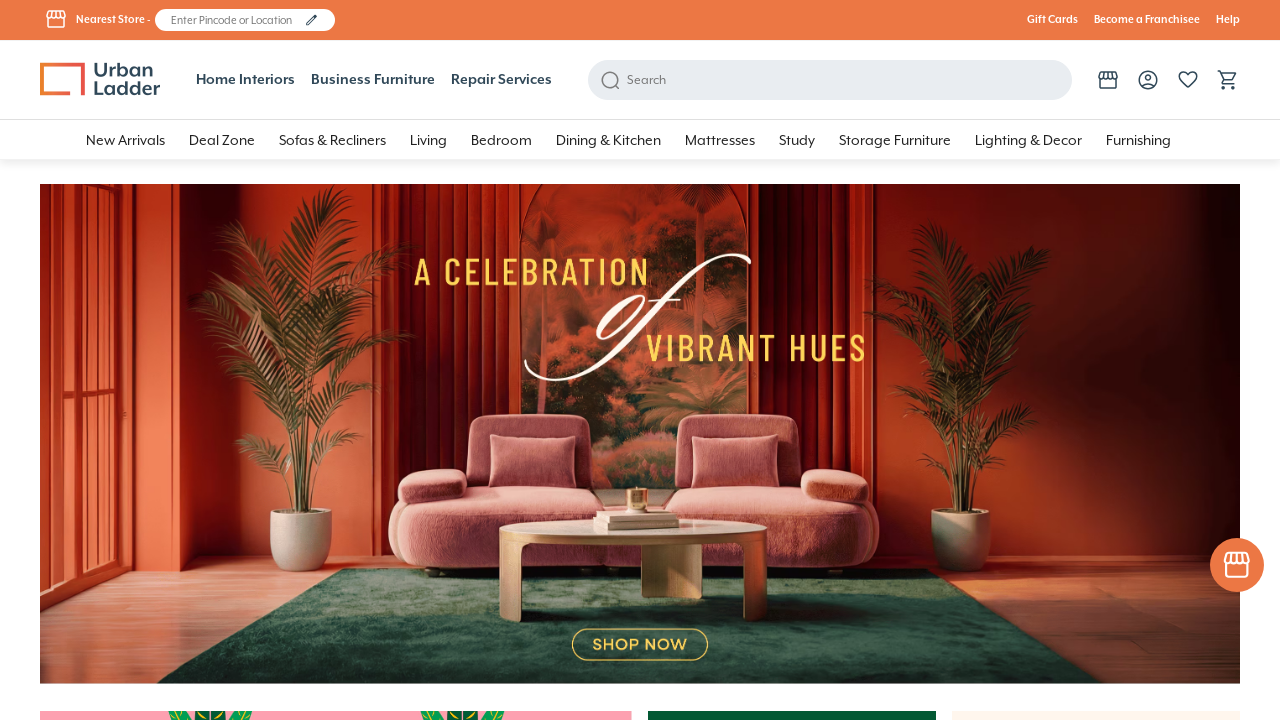

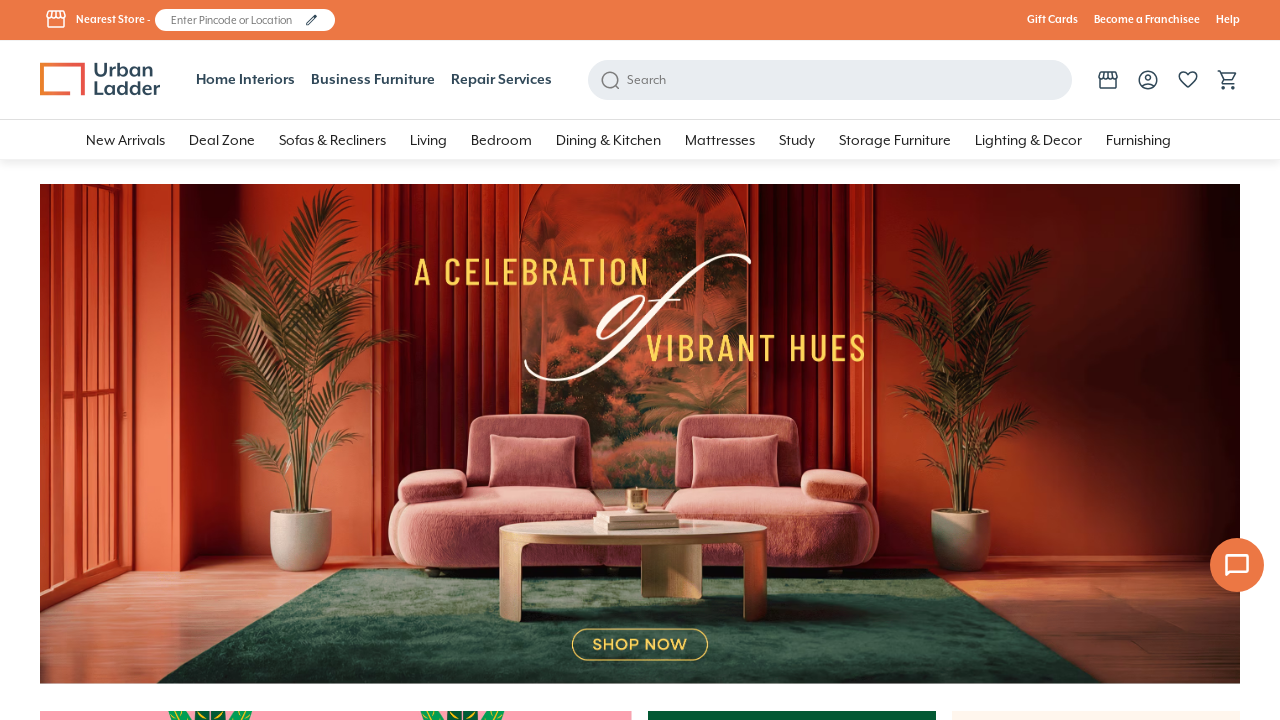